Navigates to Tata CLiQ homepage and verifies the page loads by checking that the page title and URL are accessible.

Starting URL: https://www.tatacliq.com/

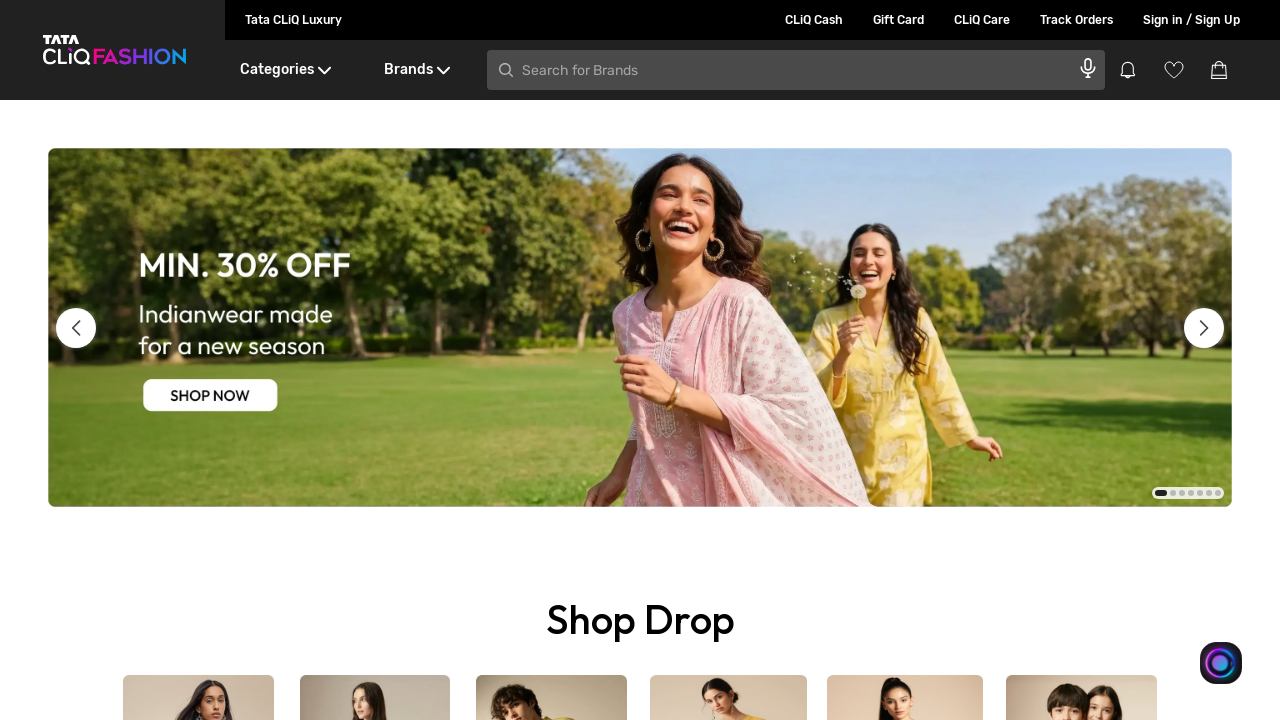

Waited for page to reach domcontentloaded state
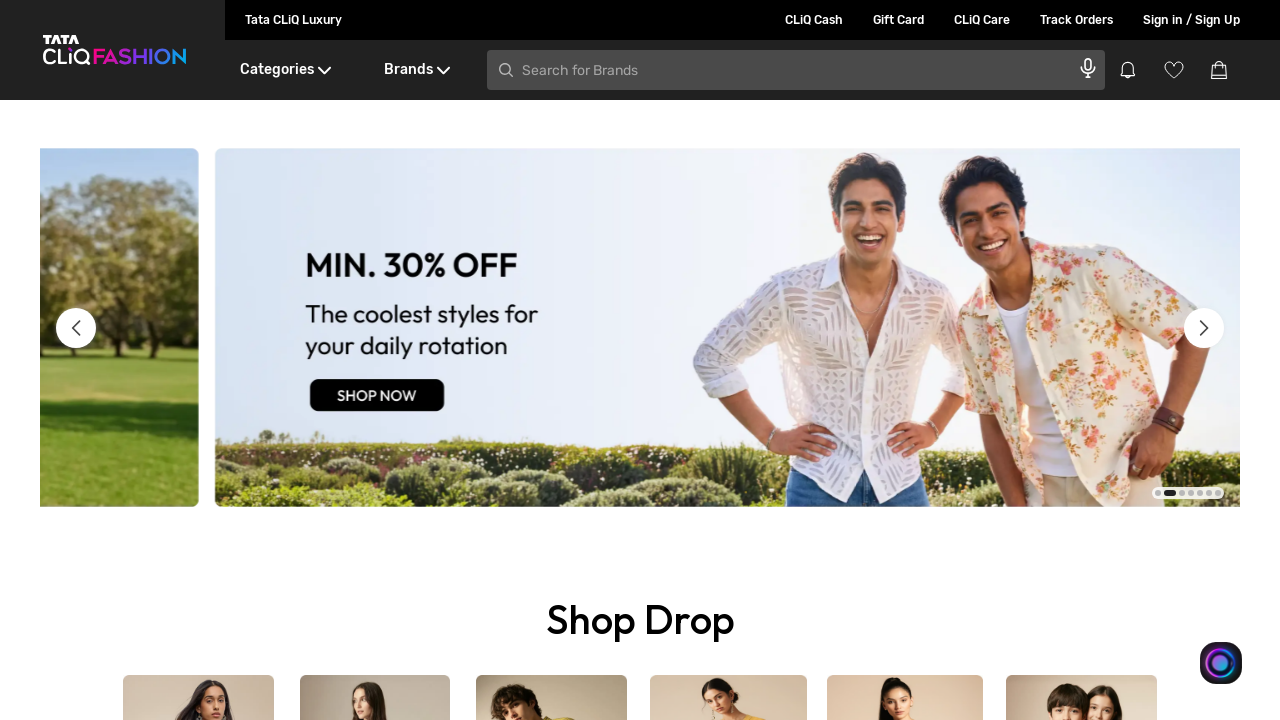

Retrieved page title
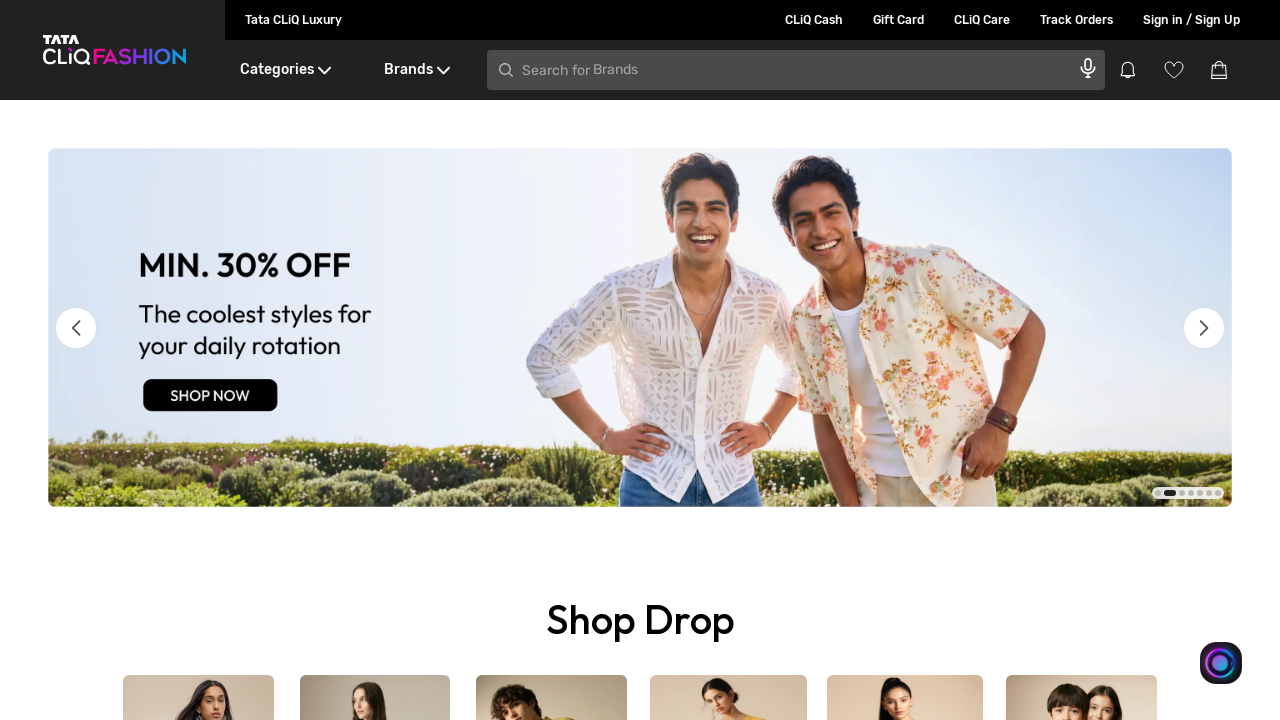

Verified page title is not empty
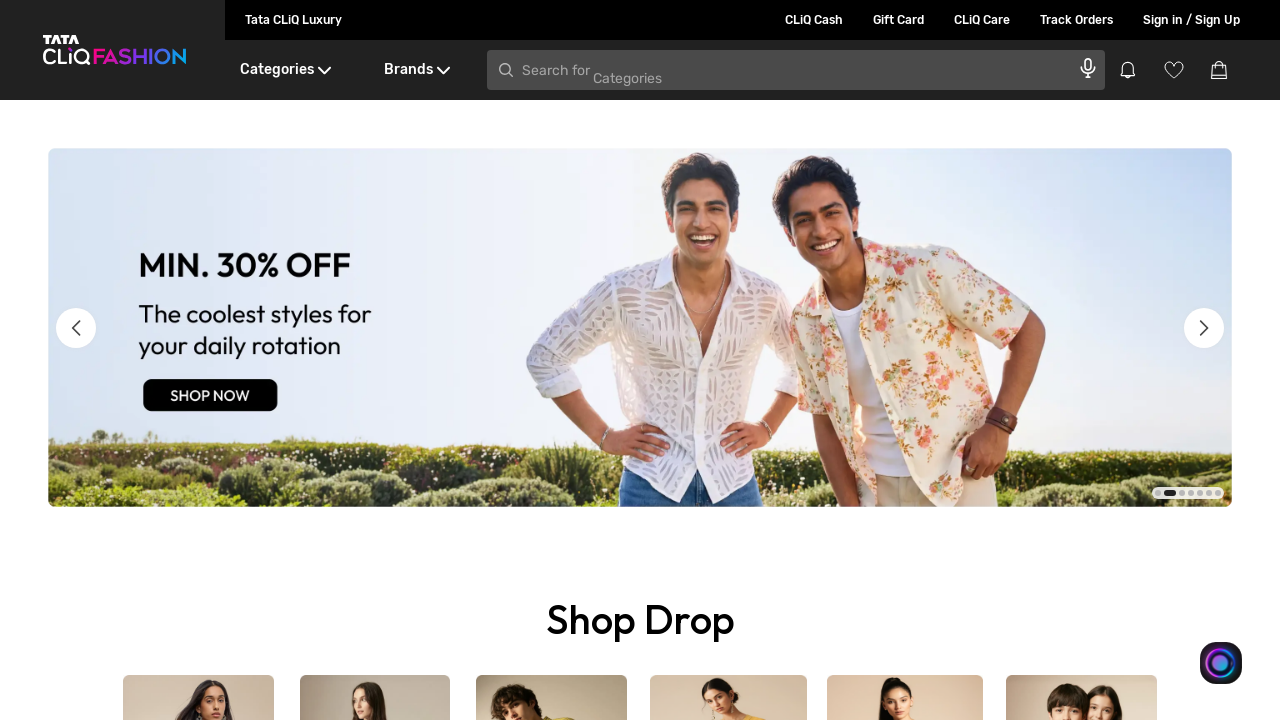

Retrieved current page URL
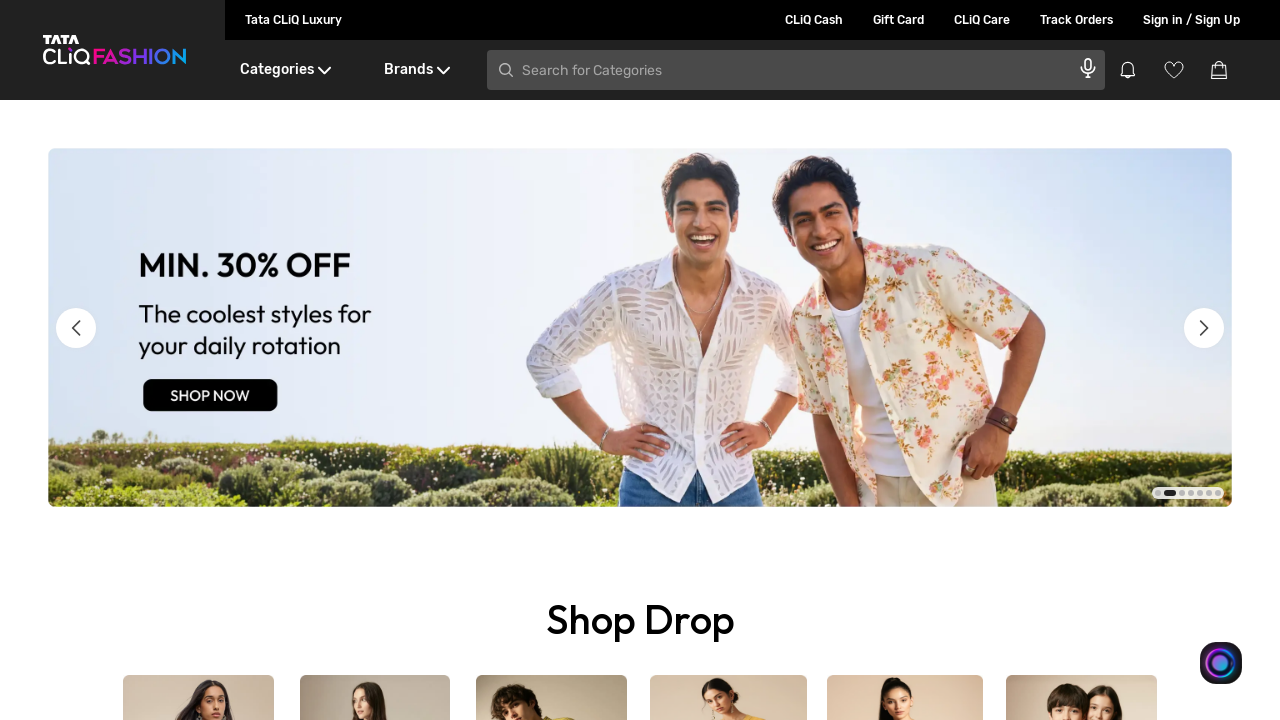

Verified current URL contains 'tatacliq.com'
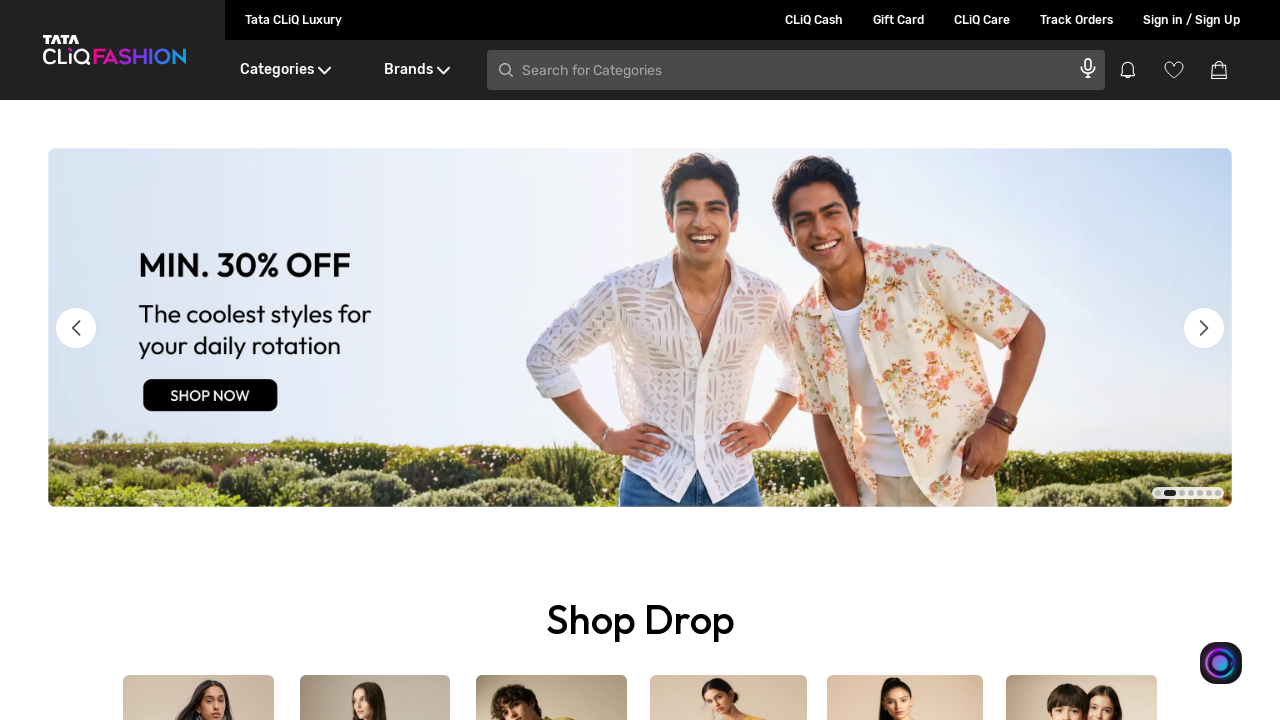

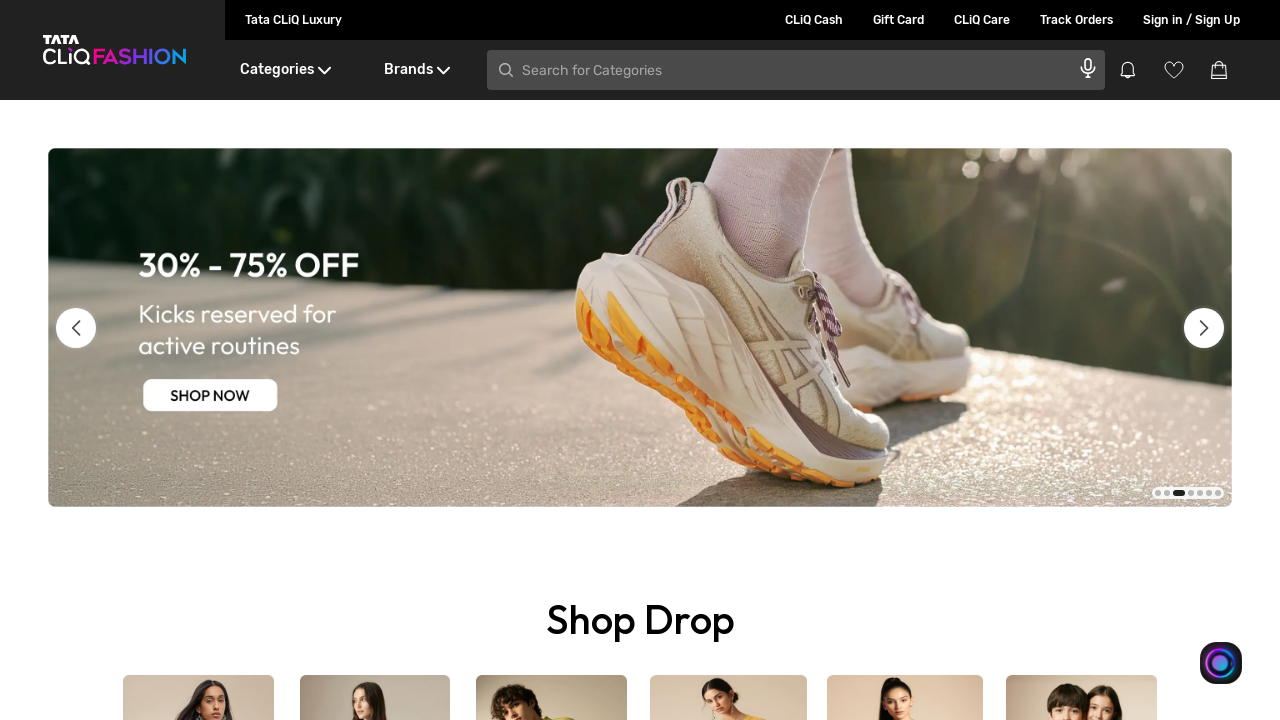